Tests slider functionality by dragging the slider handle to a new position and verifying the value changes

Starting URL: https://demoqa.com/slider

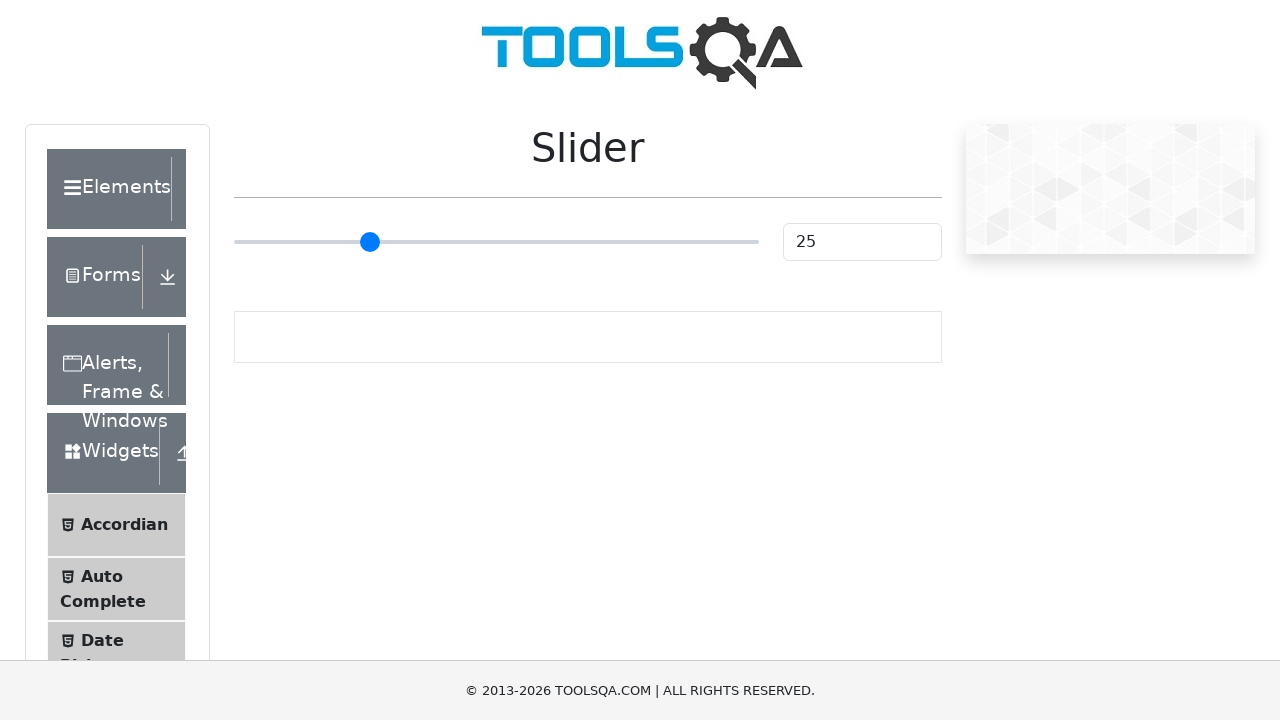

Navigated to slider demo page at https://demoqa.com/slider
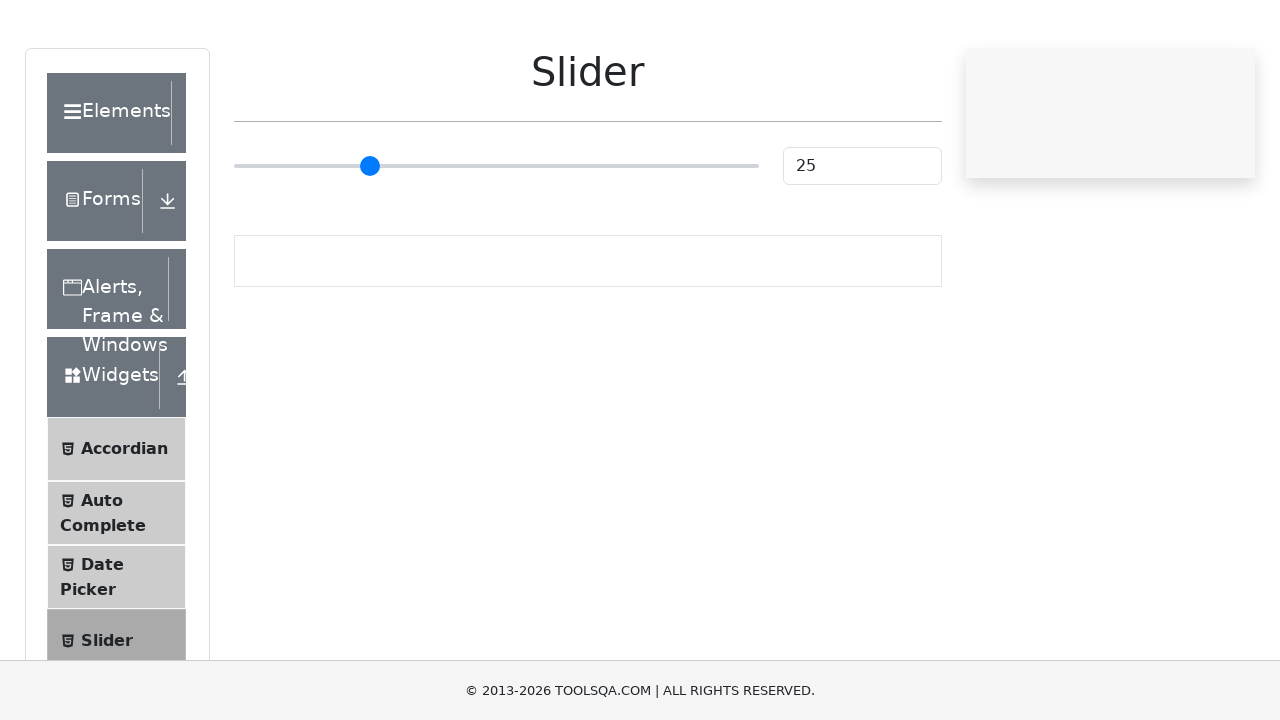

Located slider element with class 'range-slider'
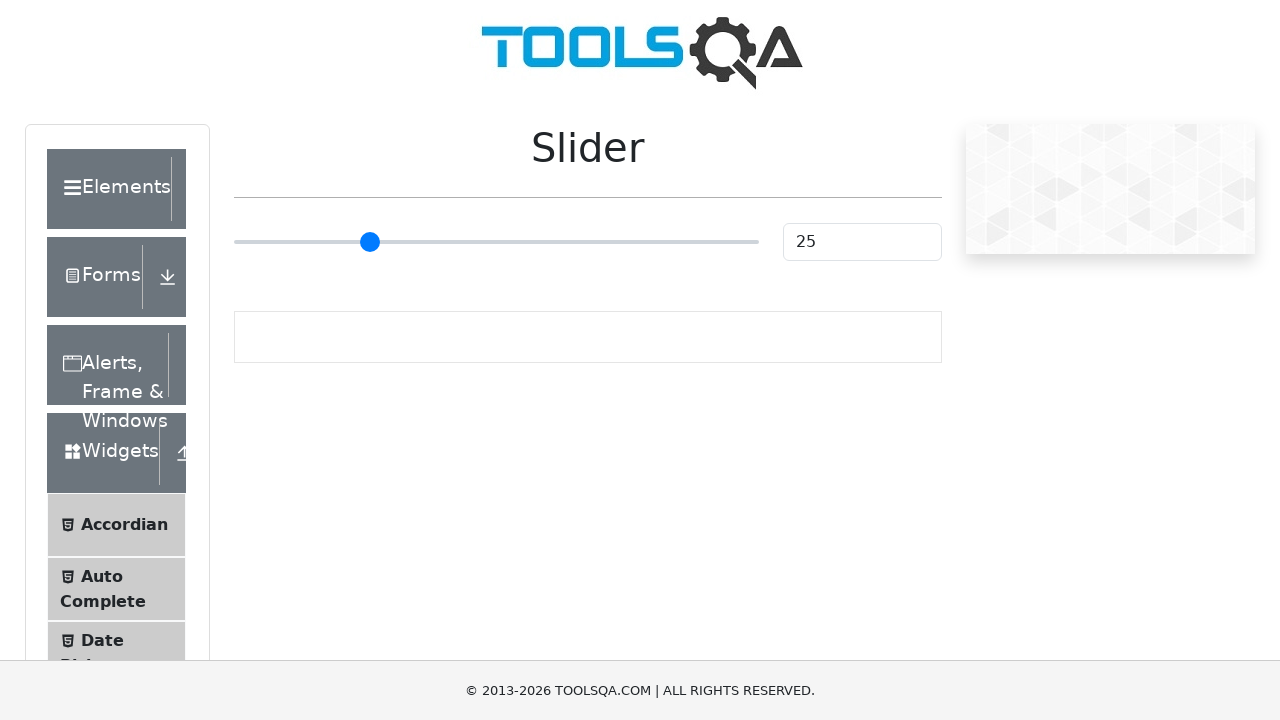

Retrieved bounding box of slider element
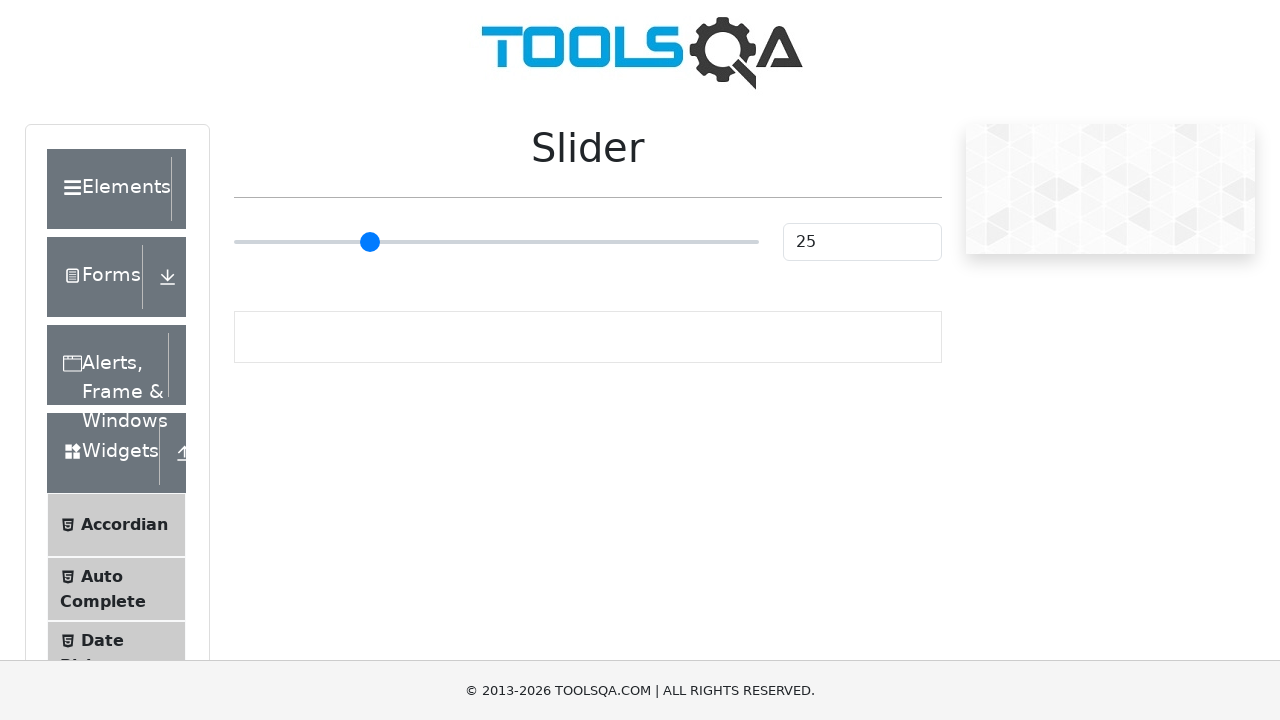

Moved mouse to slider center position at (496, 242)
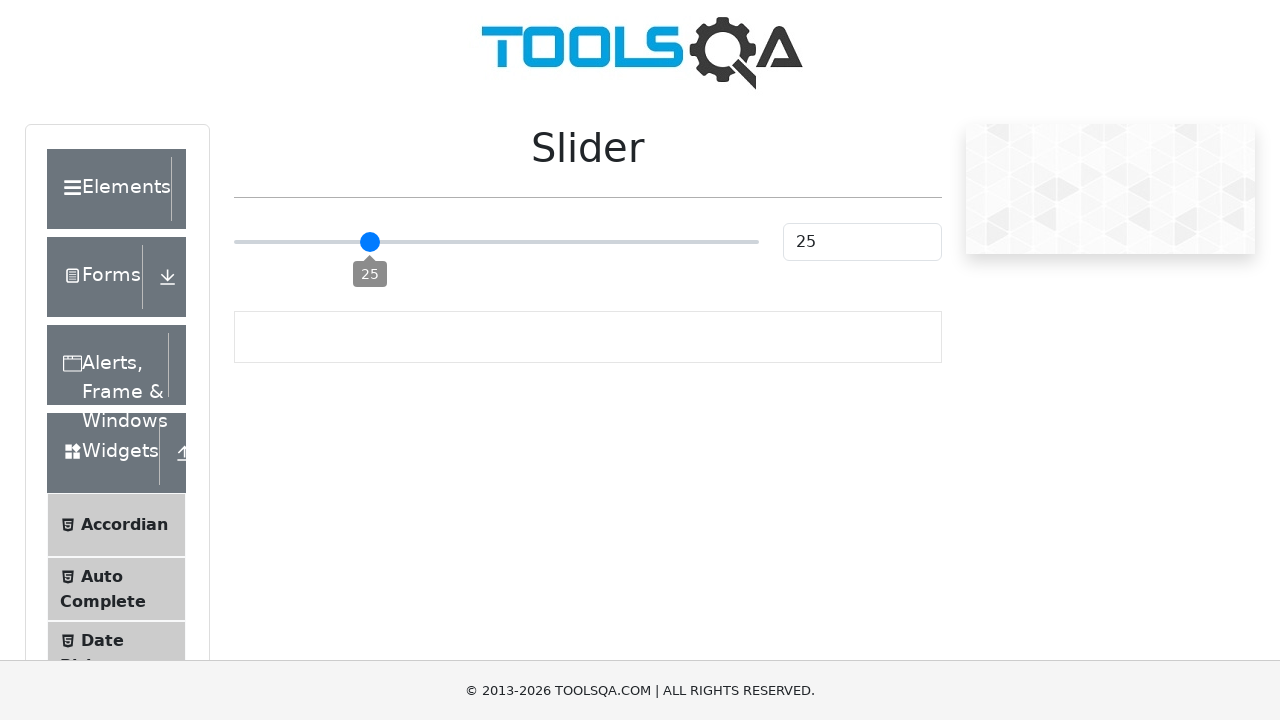

Pressed mouse button down on slider at (496, 242)
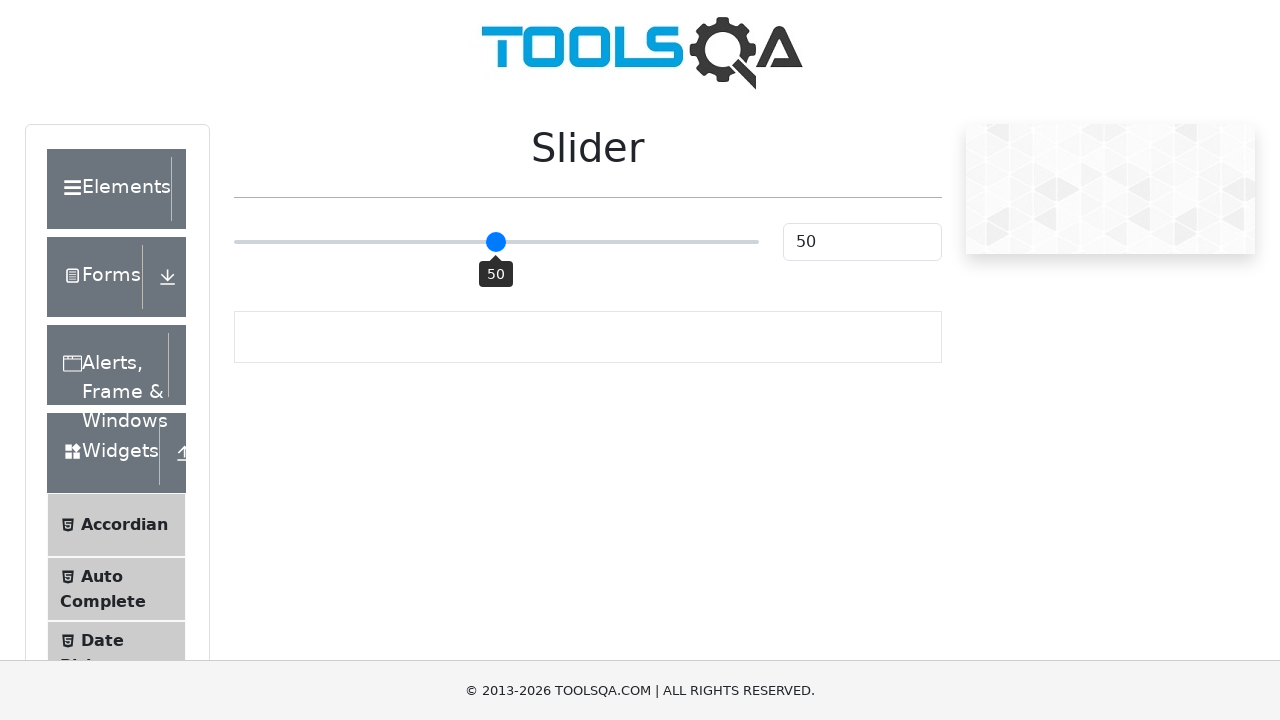

Dragged slider 50 pixels to the right at (546, 242)
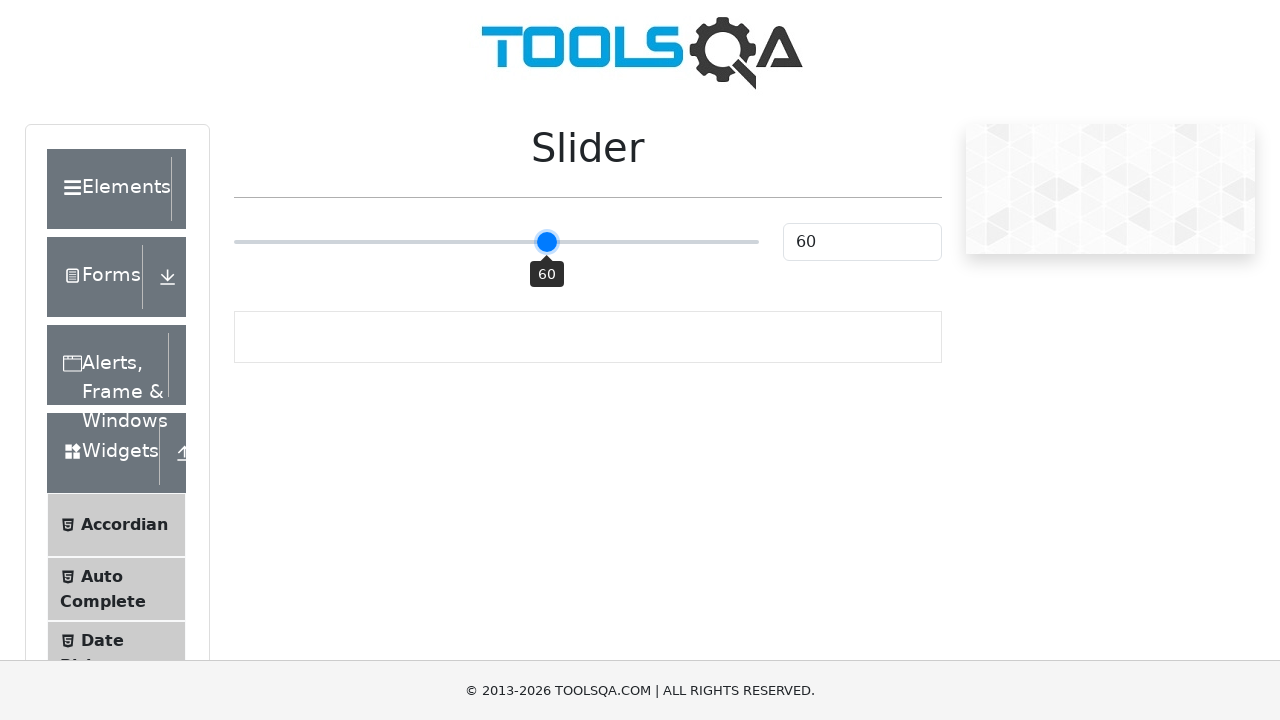

Released mouse button, slider drag completed at (546, 242)
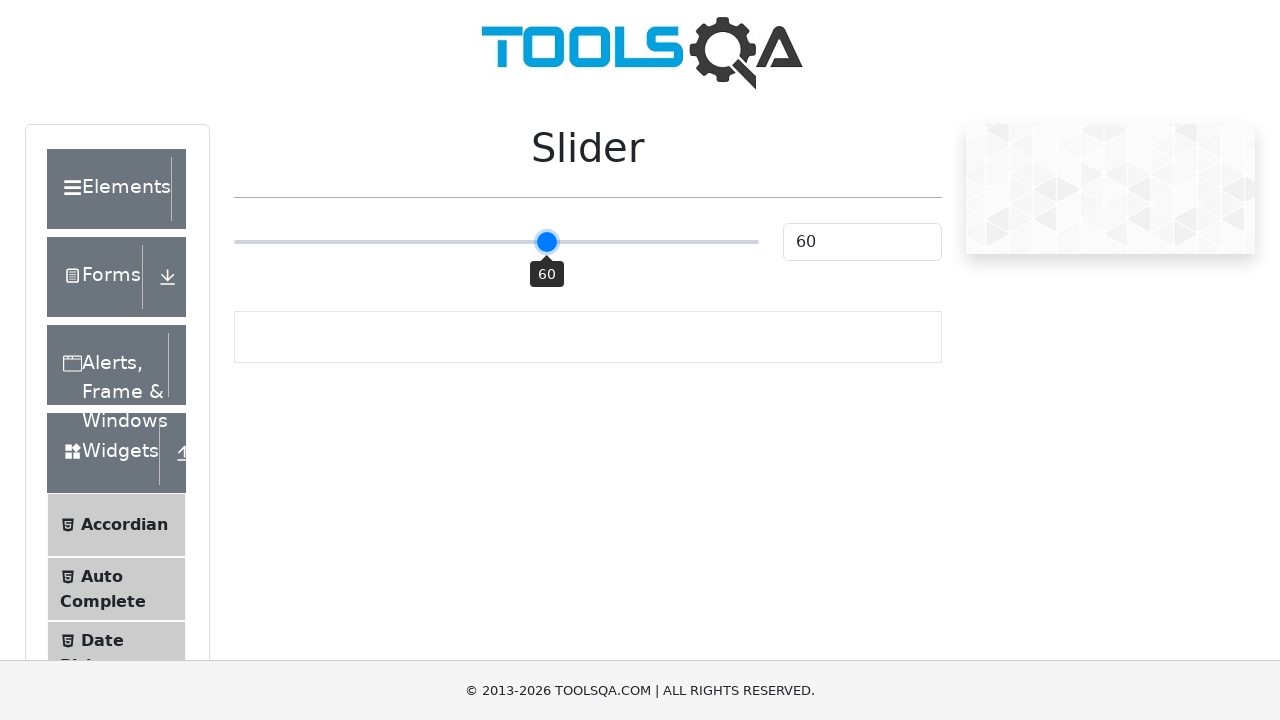

Located slider value element with id 'sliderValue'
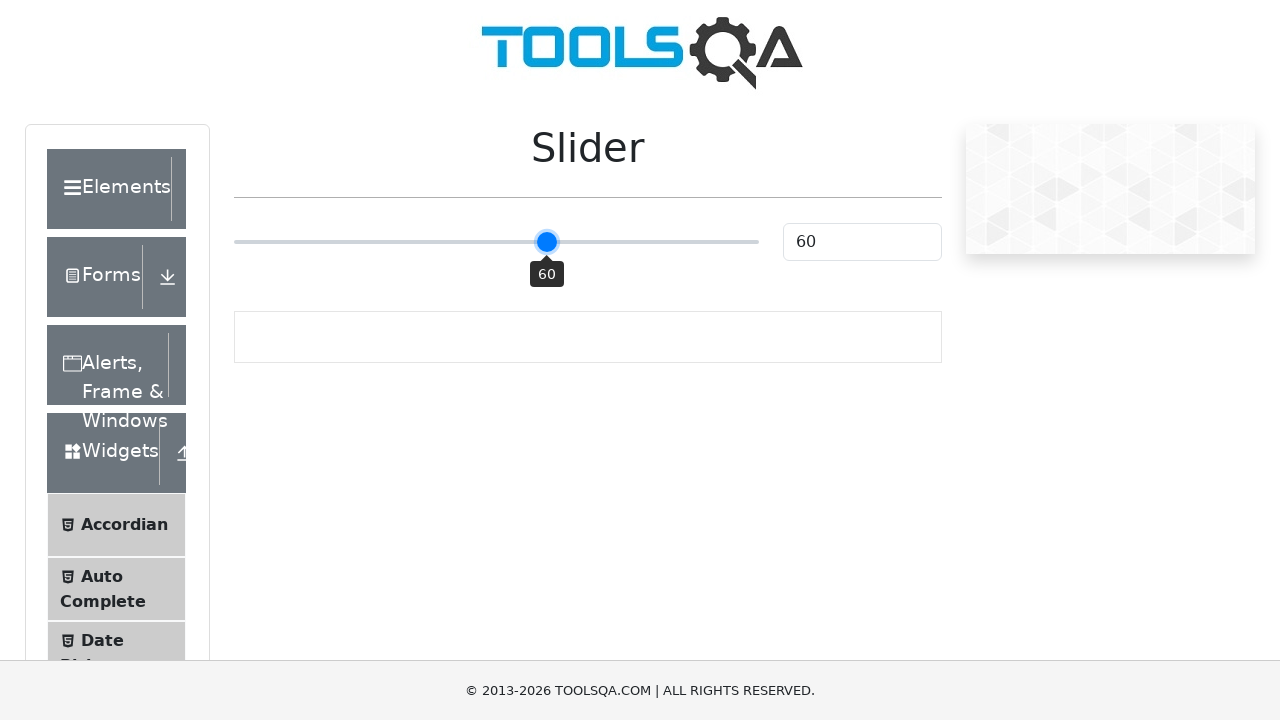

Retrieved slider value: 
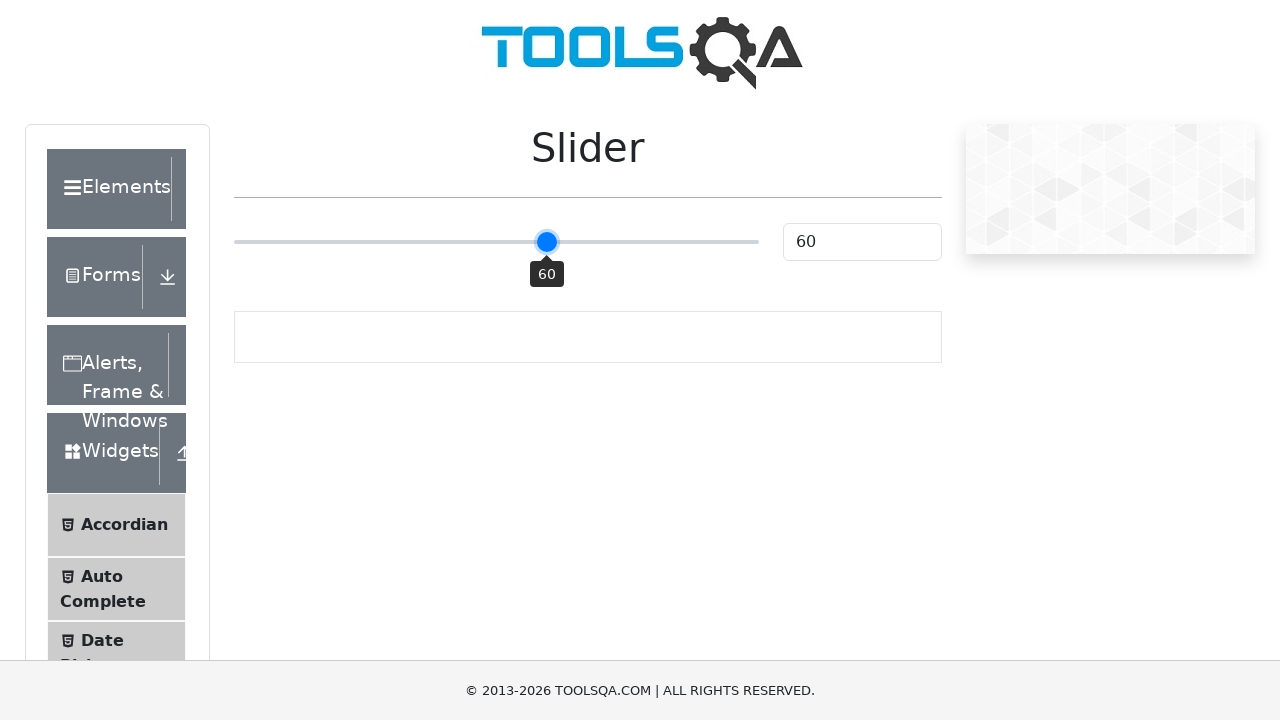

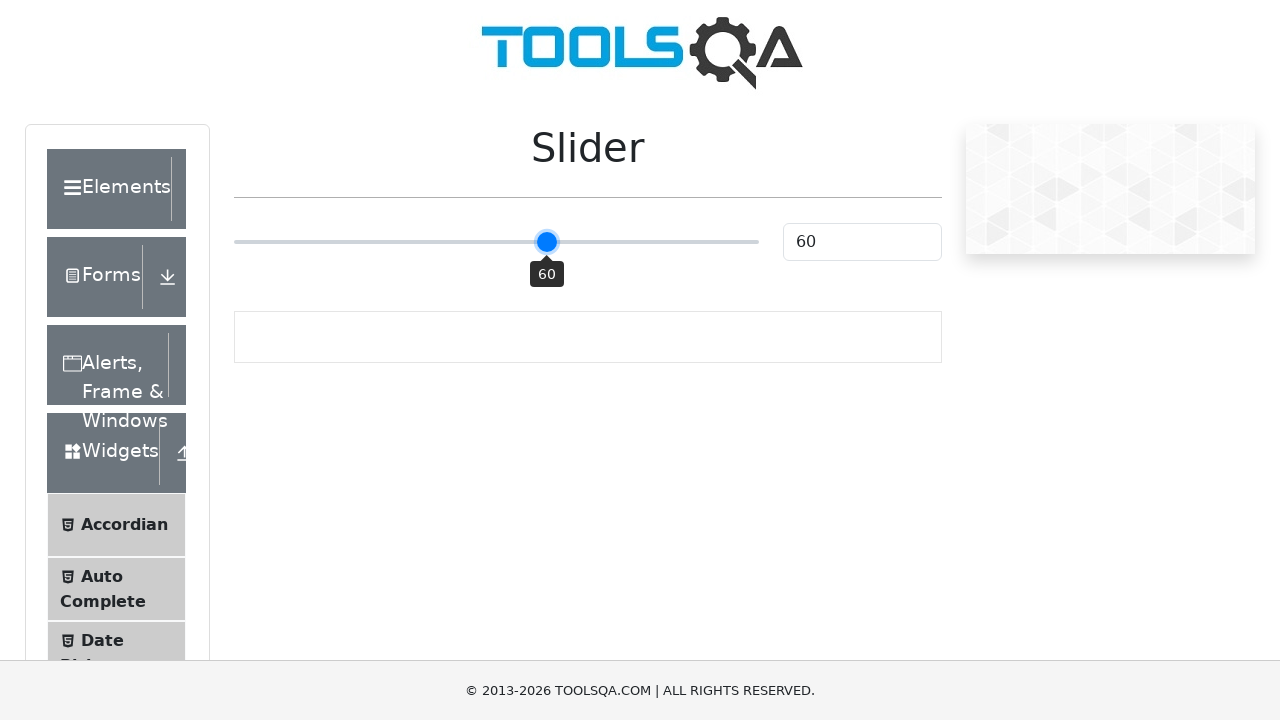